Tests keyboard key presses by sending SPACE and TAB keys to elements on a key press demo page and verifying the displayed result text shows the correct key was entered.

Starting URL: http://the-internet.herokuapp.com/key_presses

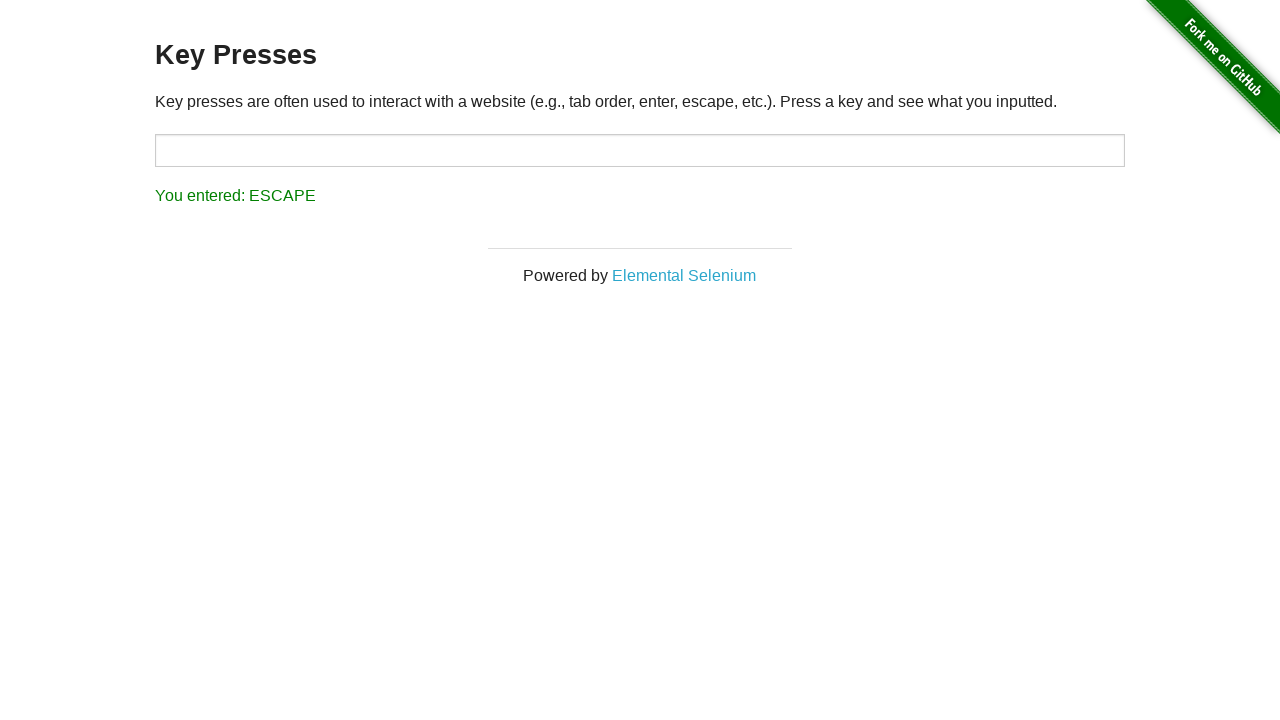

Navigated to key presses demo page
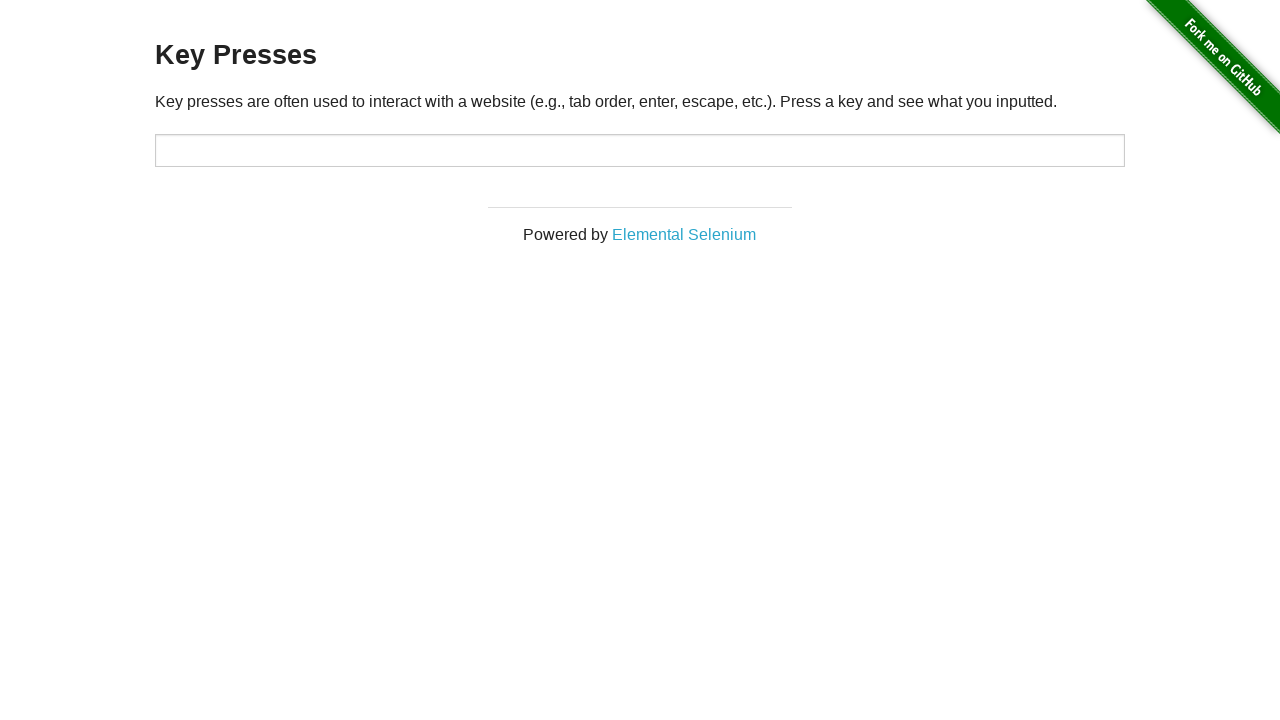

Pressed SPACE key on example element on .example
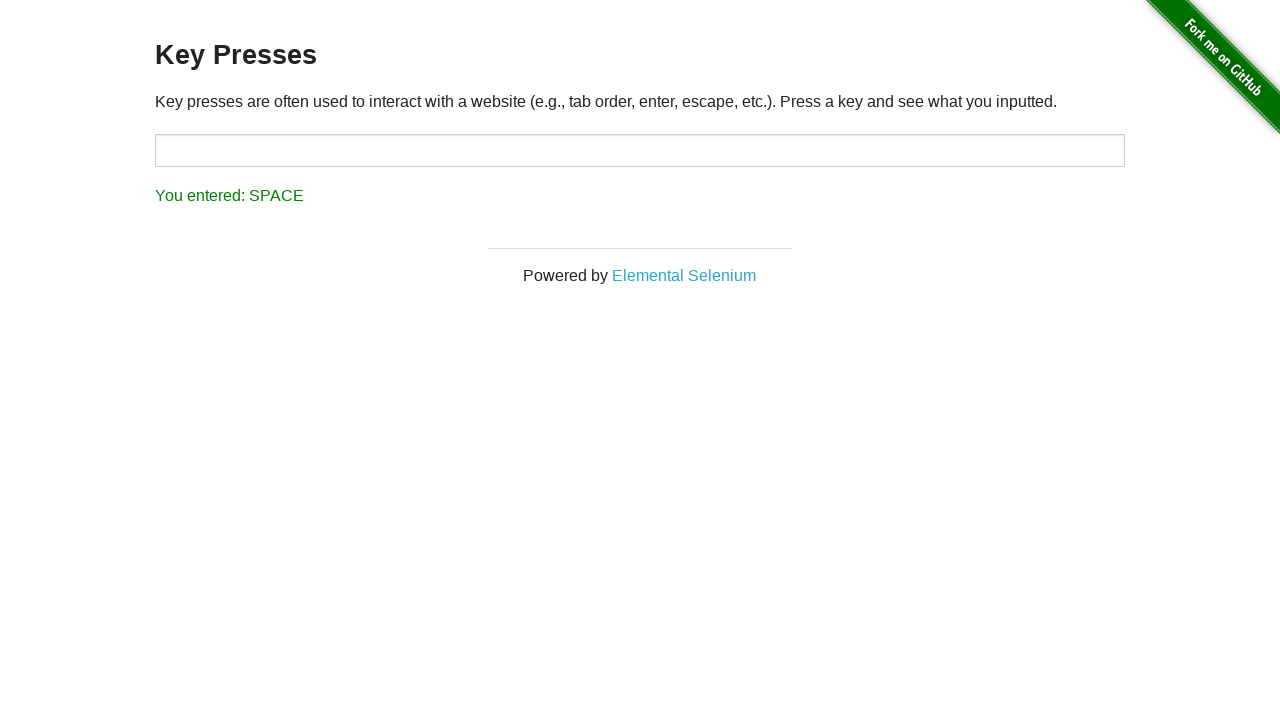

Verified result text shows 'You entered: SPACE'
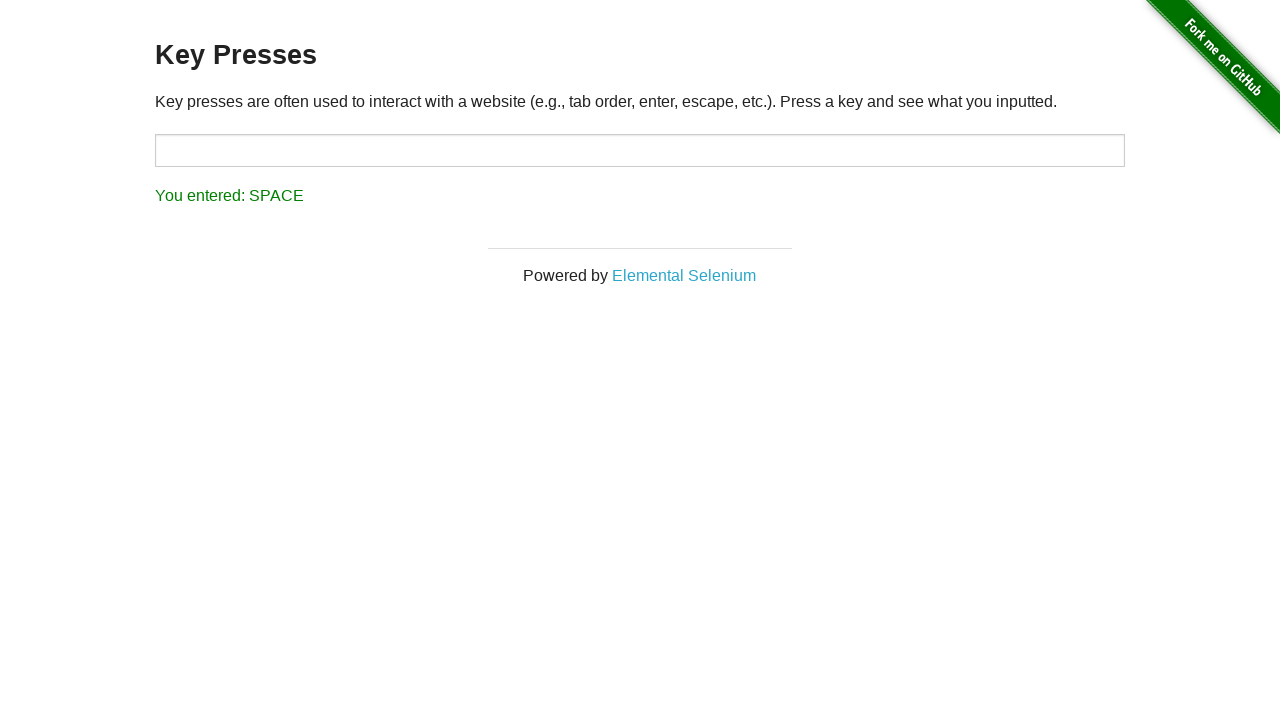

Pressed TAB key on focused element
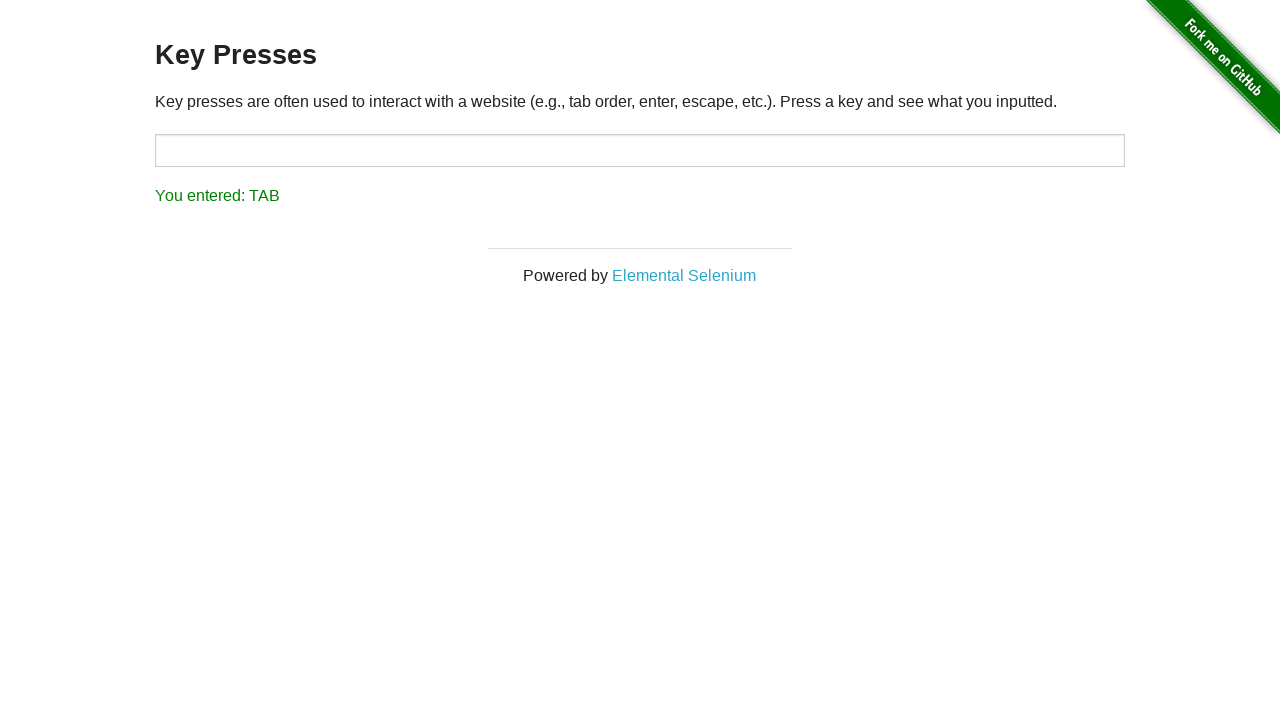

Verified result text shows 'You entered: TAB'
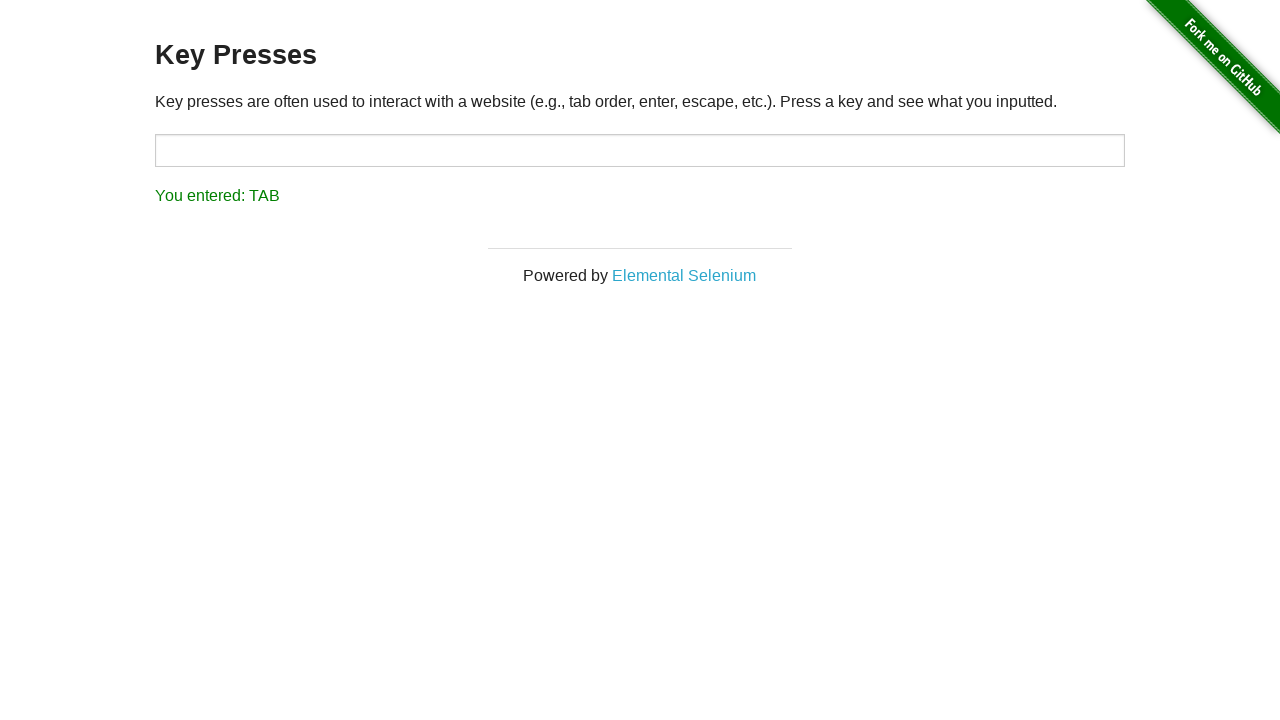

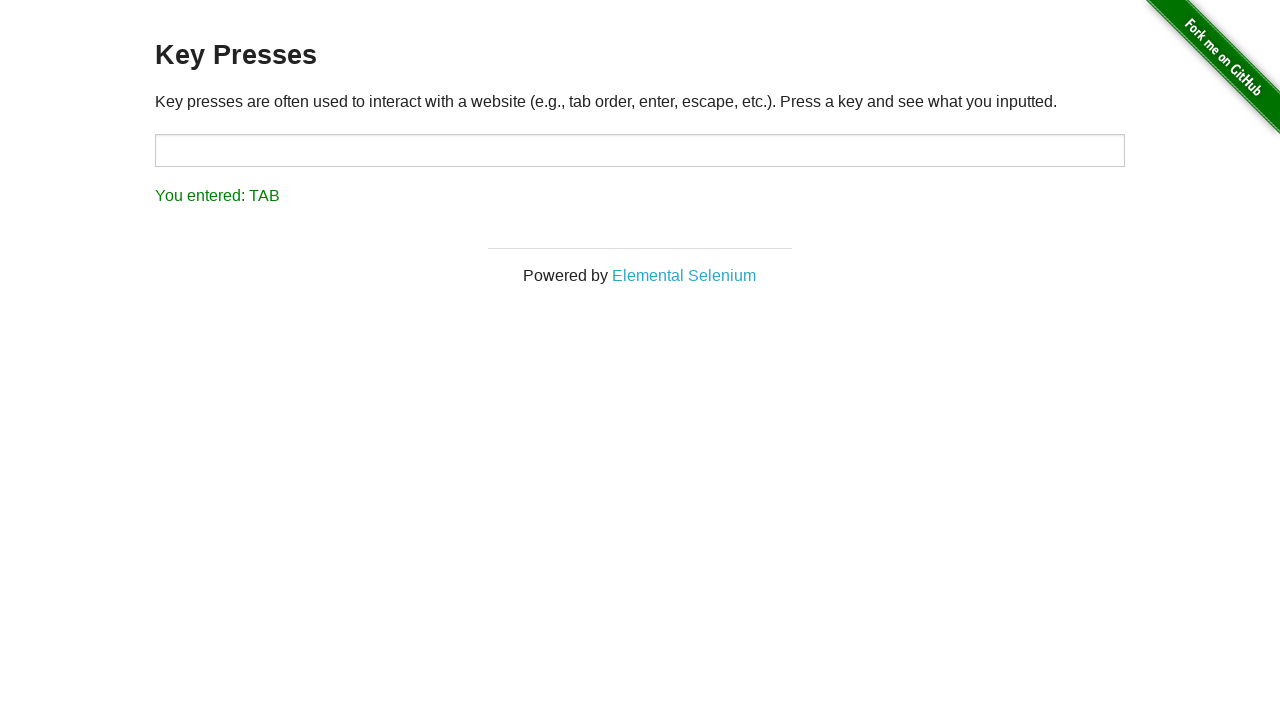